Tests if a text box element with ID text2 is displayed on the page

Starting URL: http://only-testing-blog.blogspot.in/2014/01/textbox.html

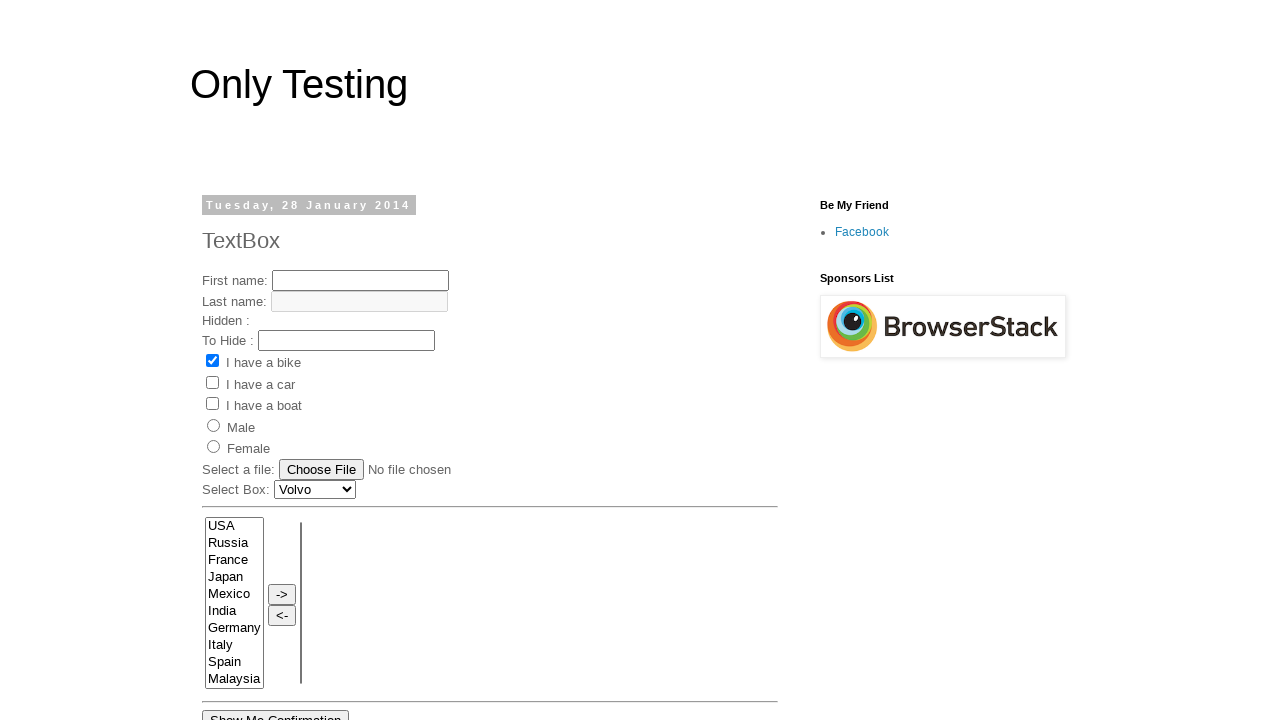

Navigated to textbox test page
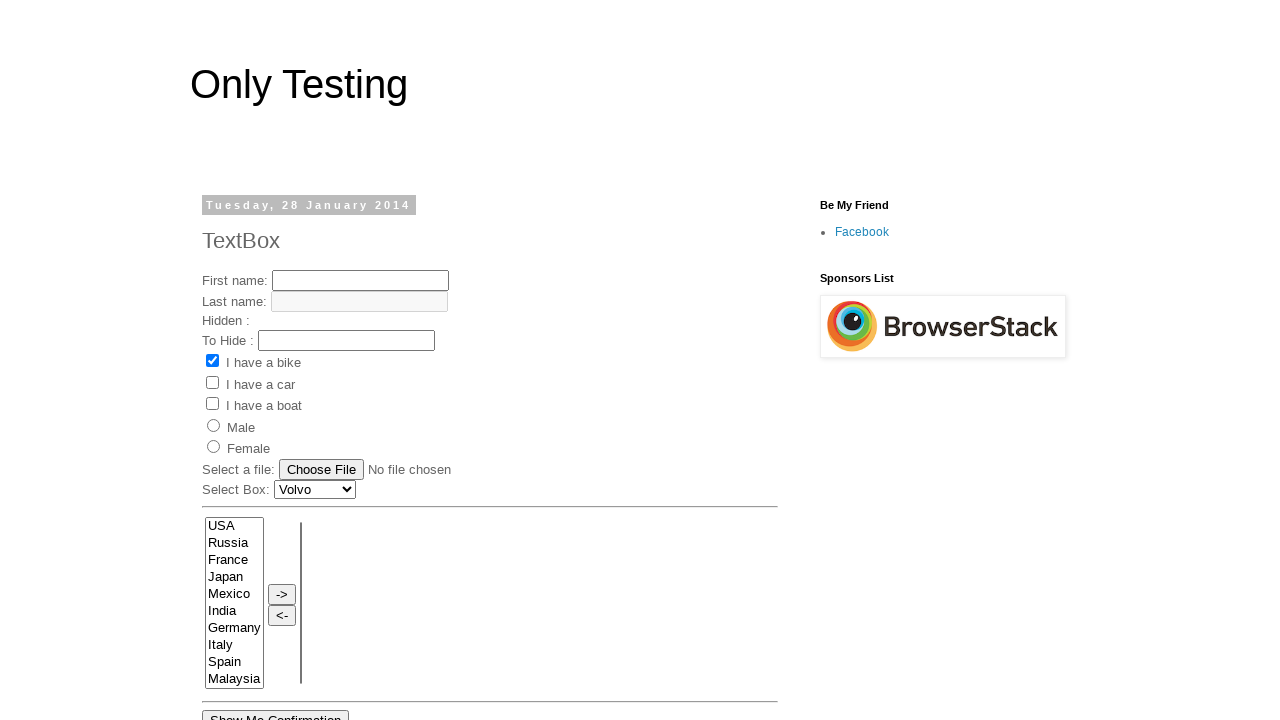

Located text2 element by ID
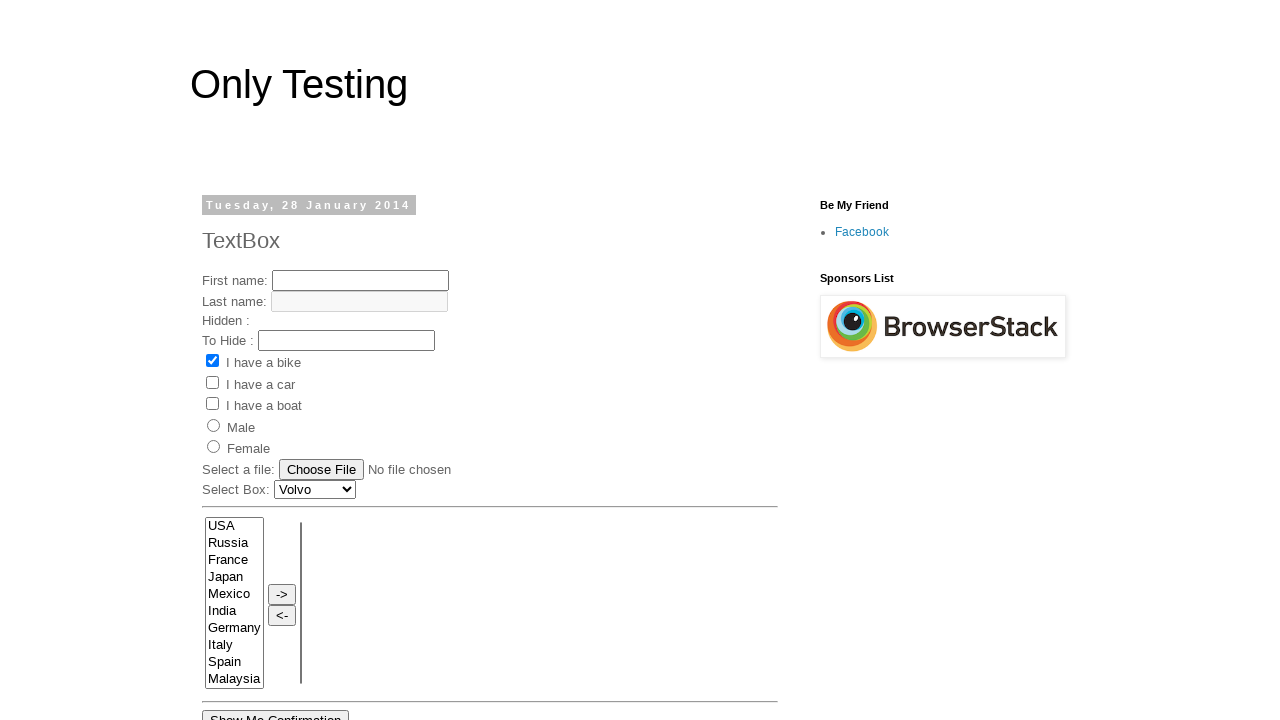

Verified text2 element is visible on the page
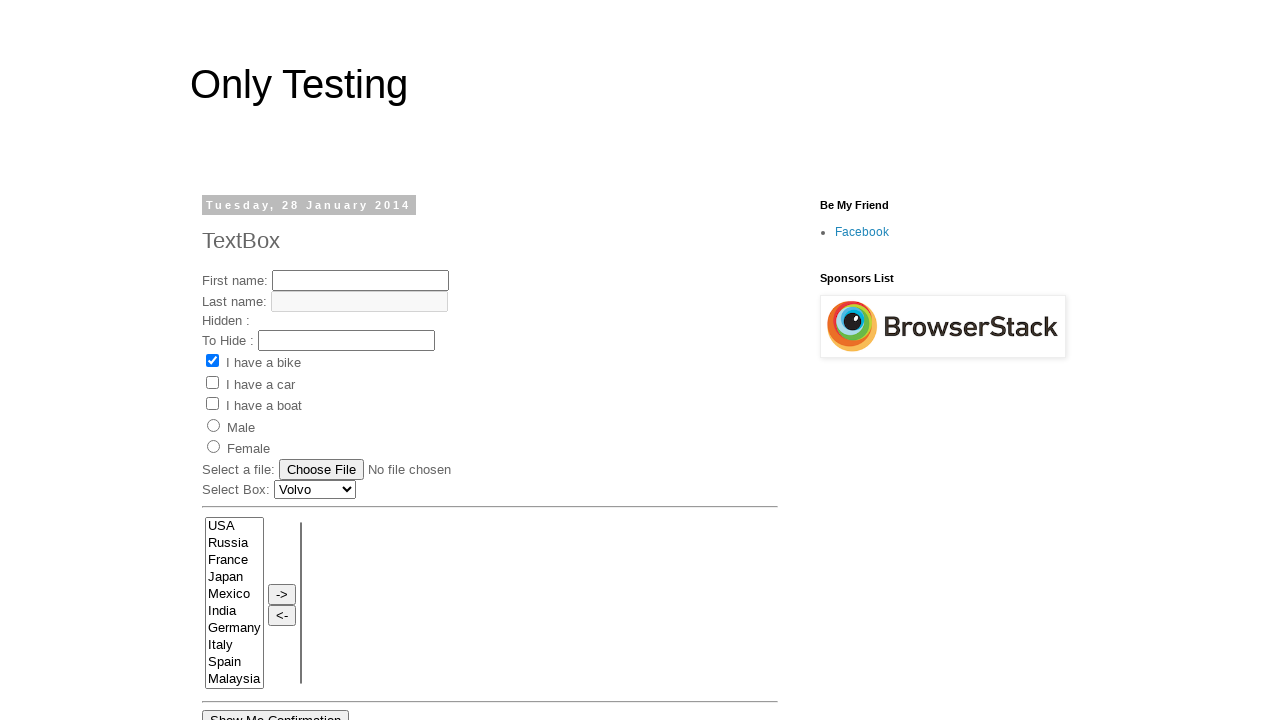

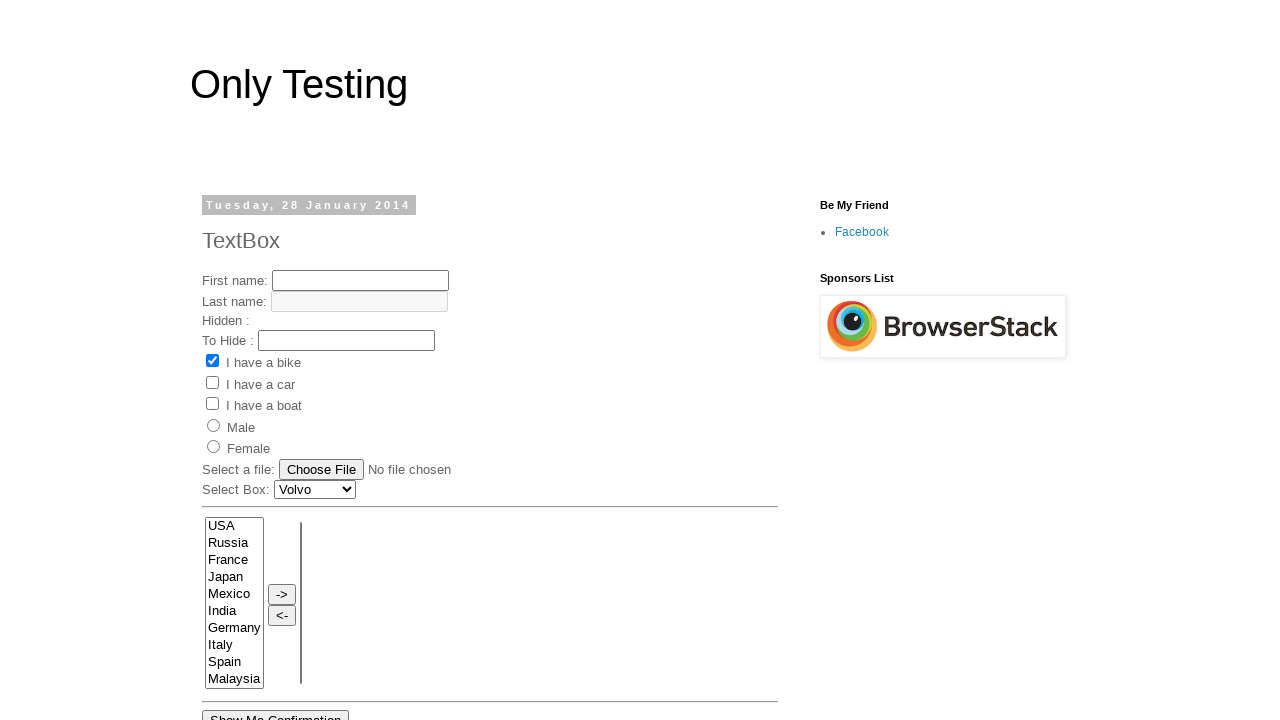